Adds a new todo item, hovers over it to reveal the remove button, and verifies the delete button becomes visible.

Starting URL: https://todomvc.com/examples/typescript-angular/#/

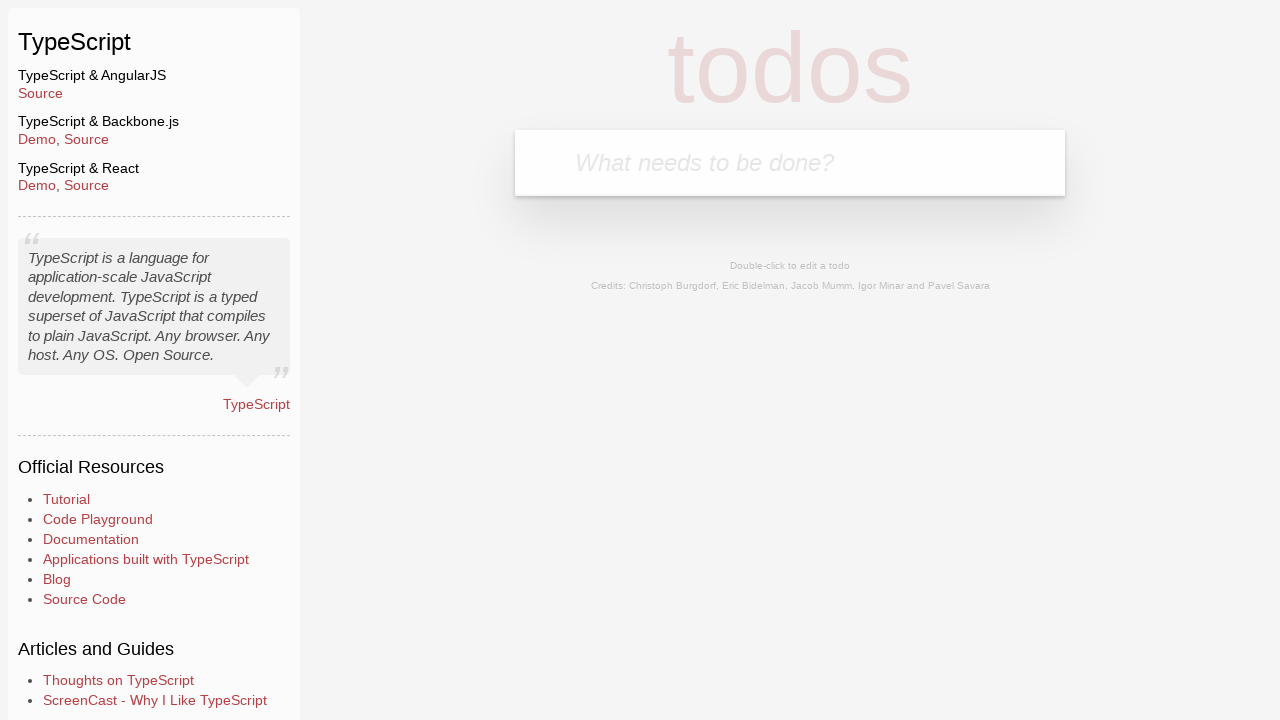

Filled new todo input field with 'Lorem' on .new-todo
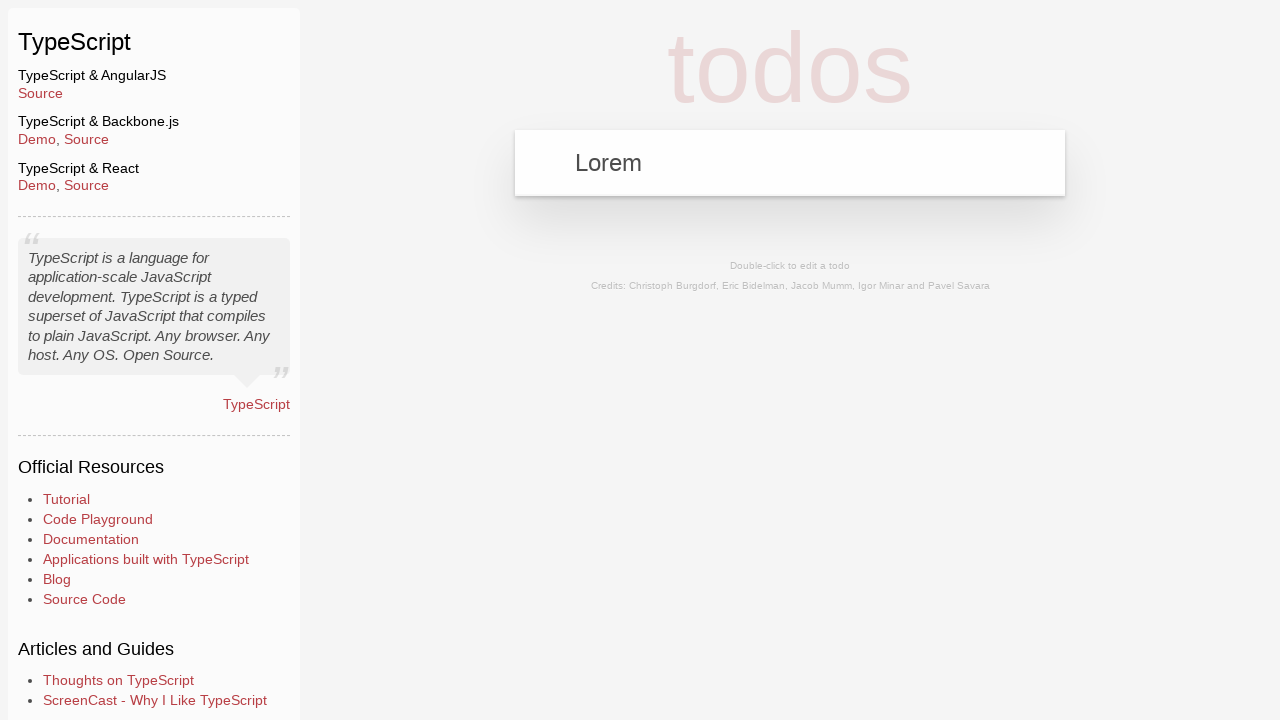

Pressed Enter to add the new todo item on .new-todo
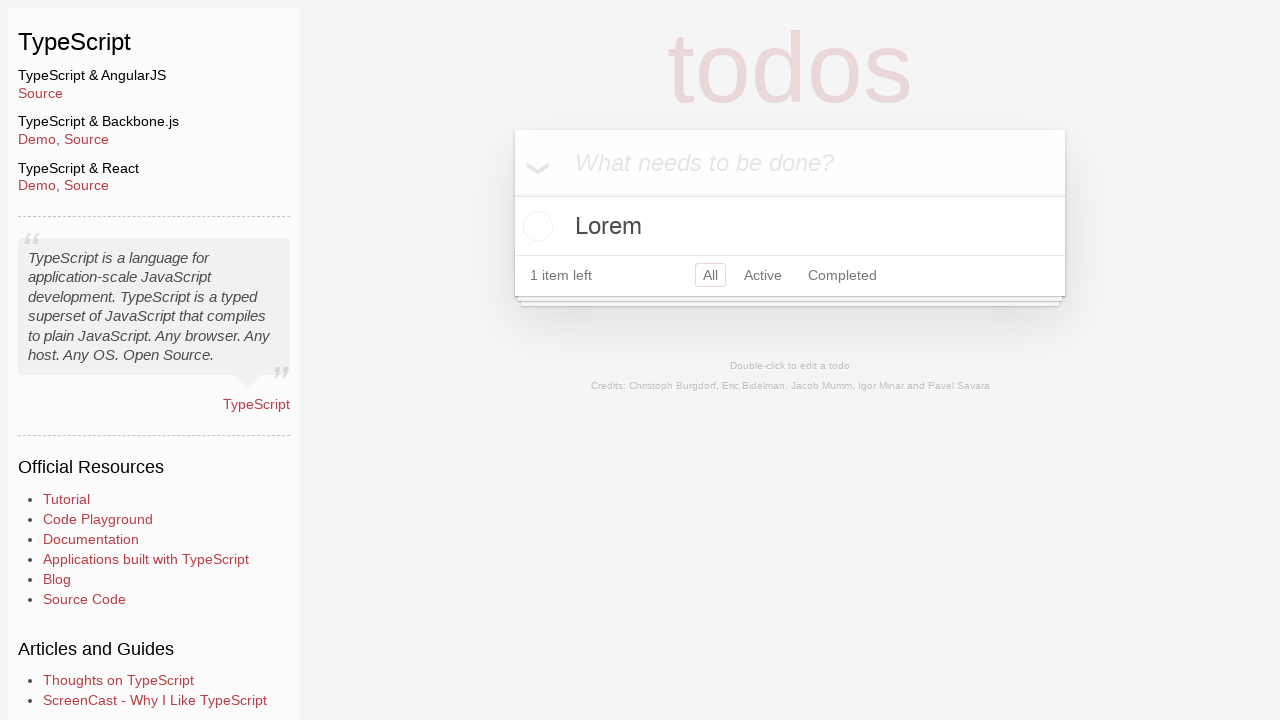

Hovered over the todo item label to reveal remove button at (790, 226) on body > section > section > ul > li > div > label
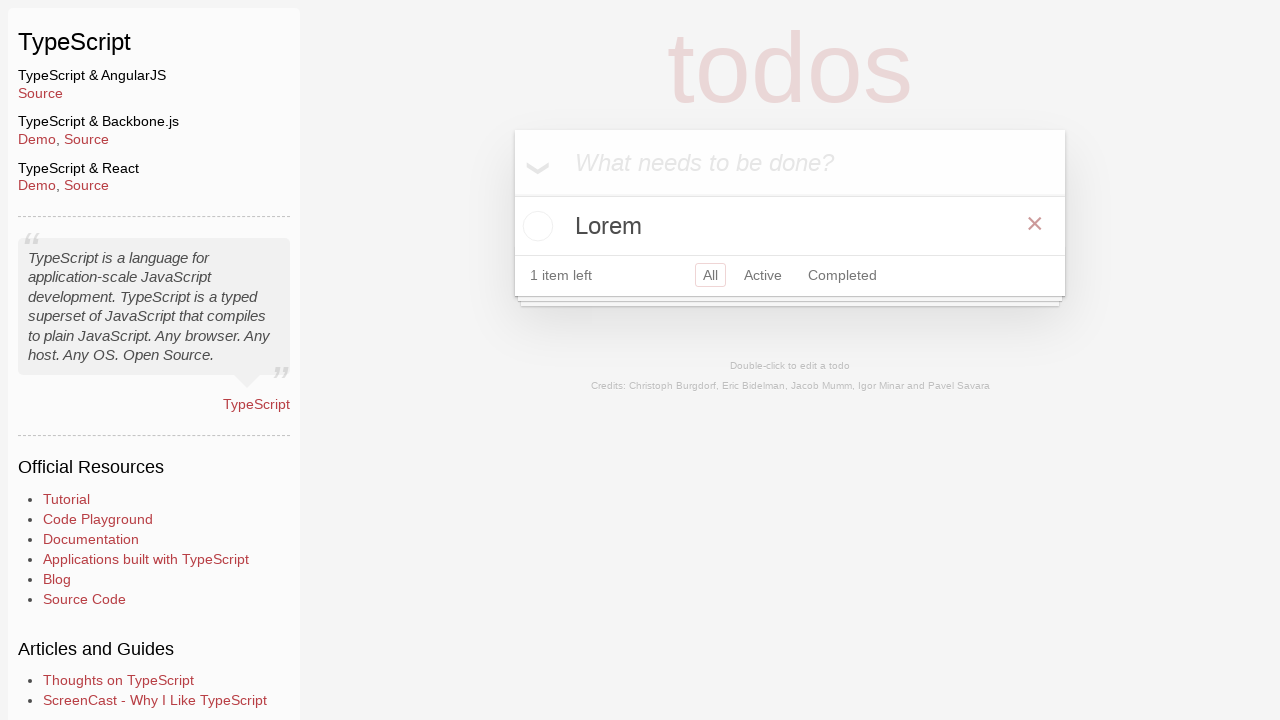

Remove button appeared after hover
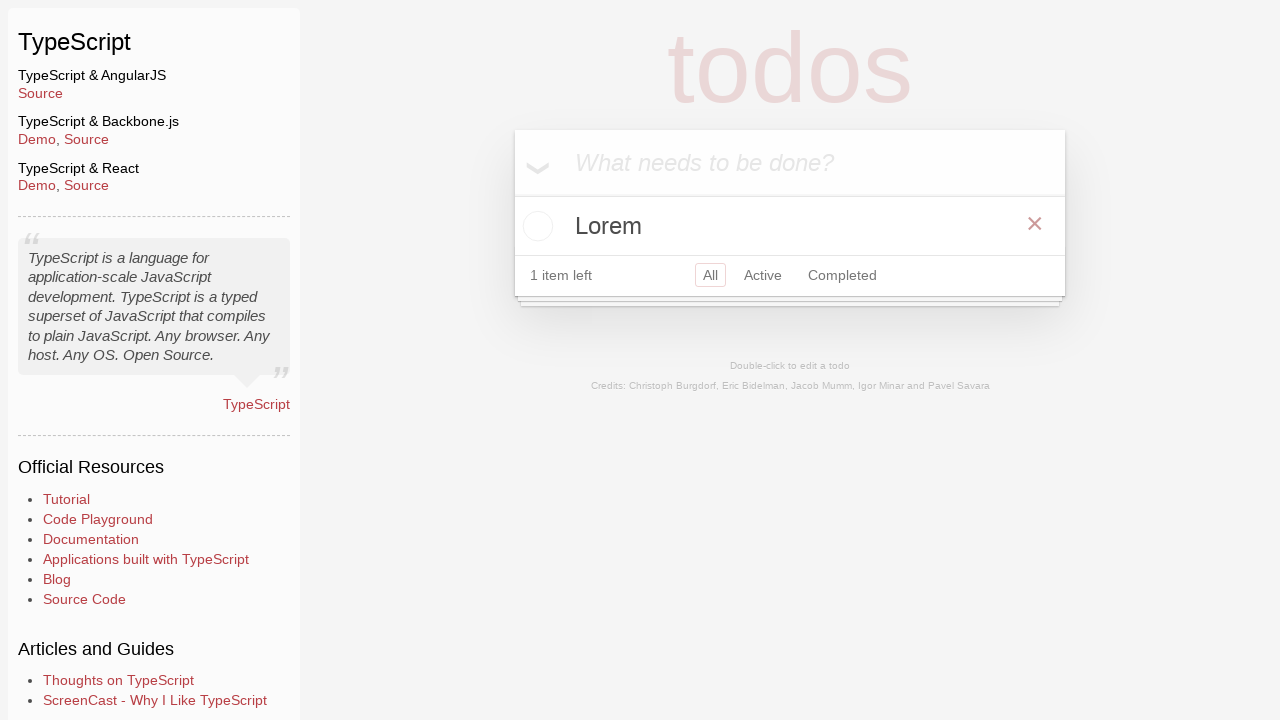

Verified that the remove button (×) is visible
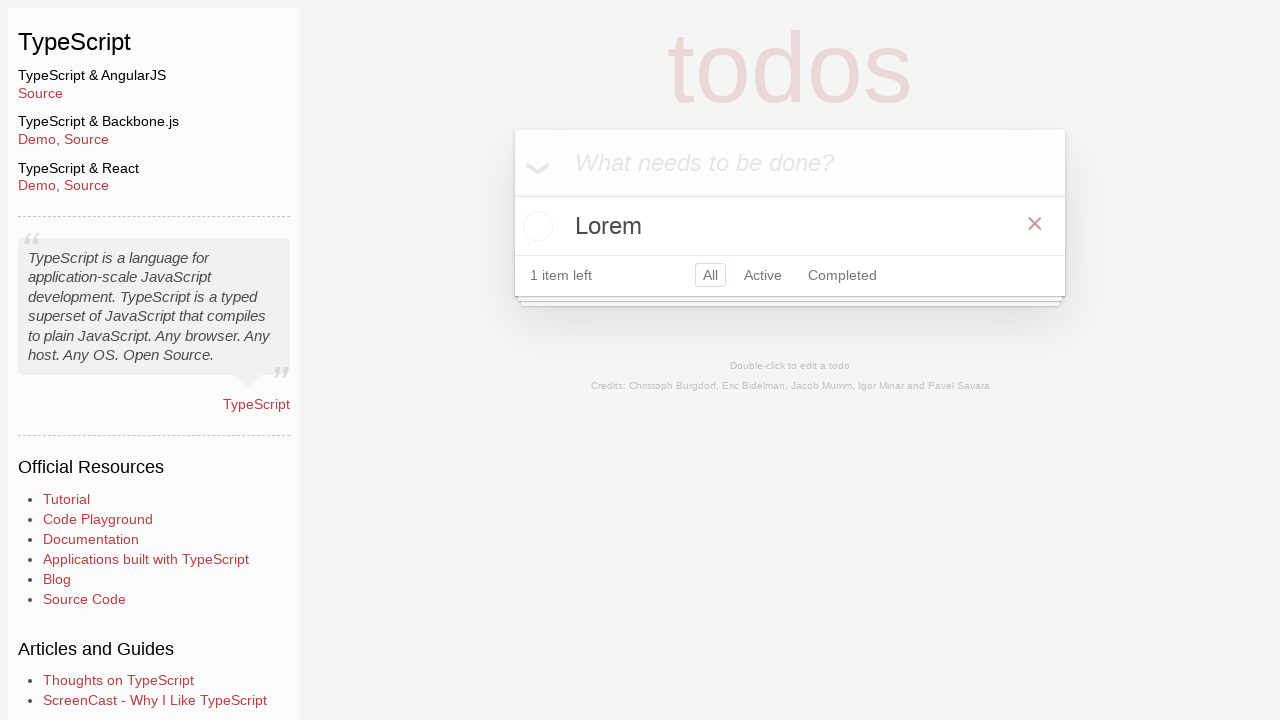

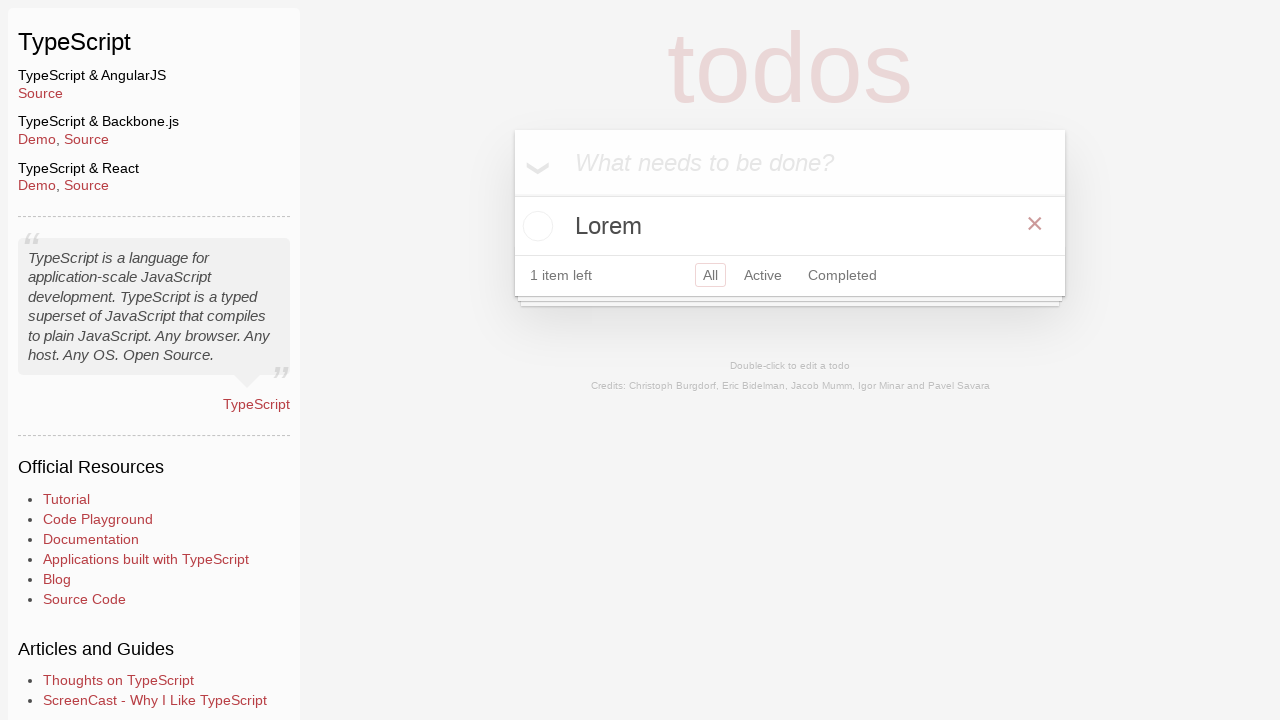